Tests table interaction functionality by verifying table structure (rows and columns exist), reading cell values, clicking the table header to sort, and verifying the table footer exists.

Starting URL: https://v1.training-support.net/selenium/tables

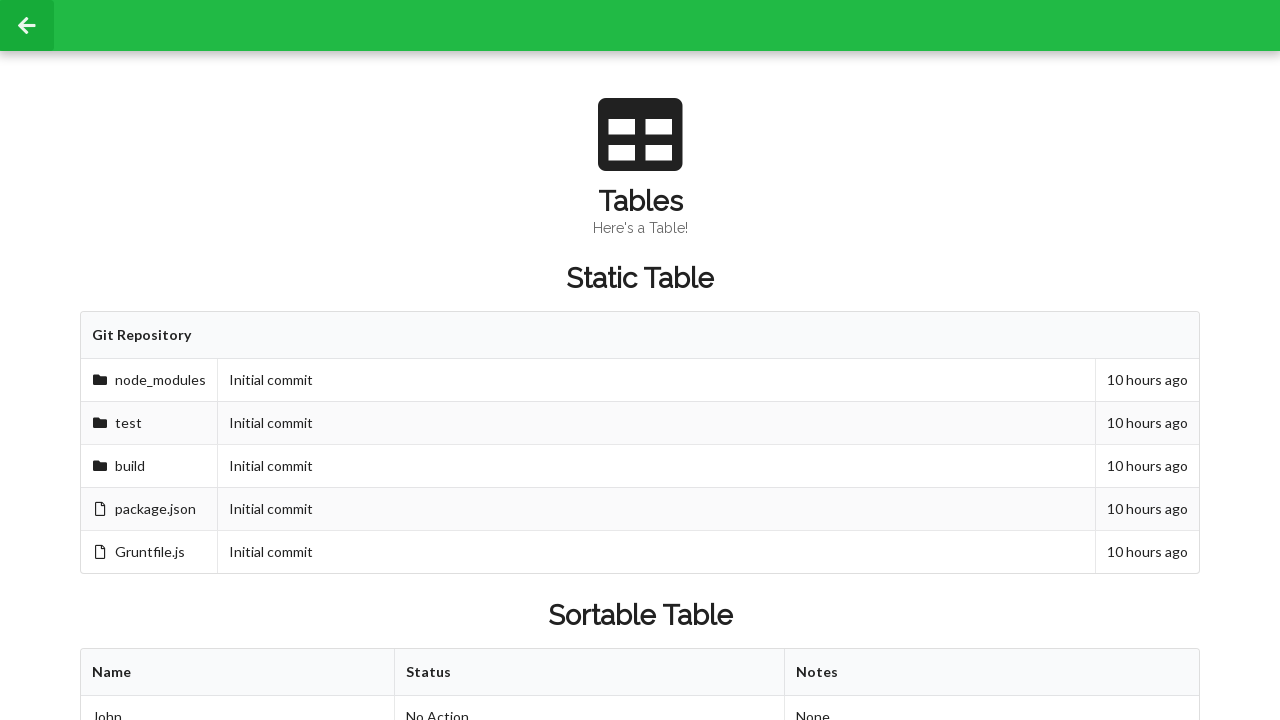

Waited for sortable table to be present
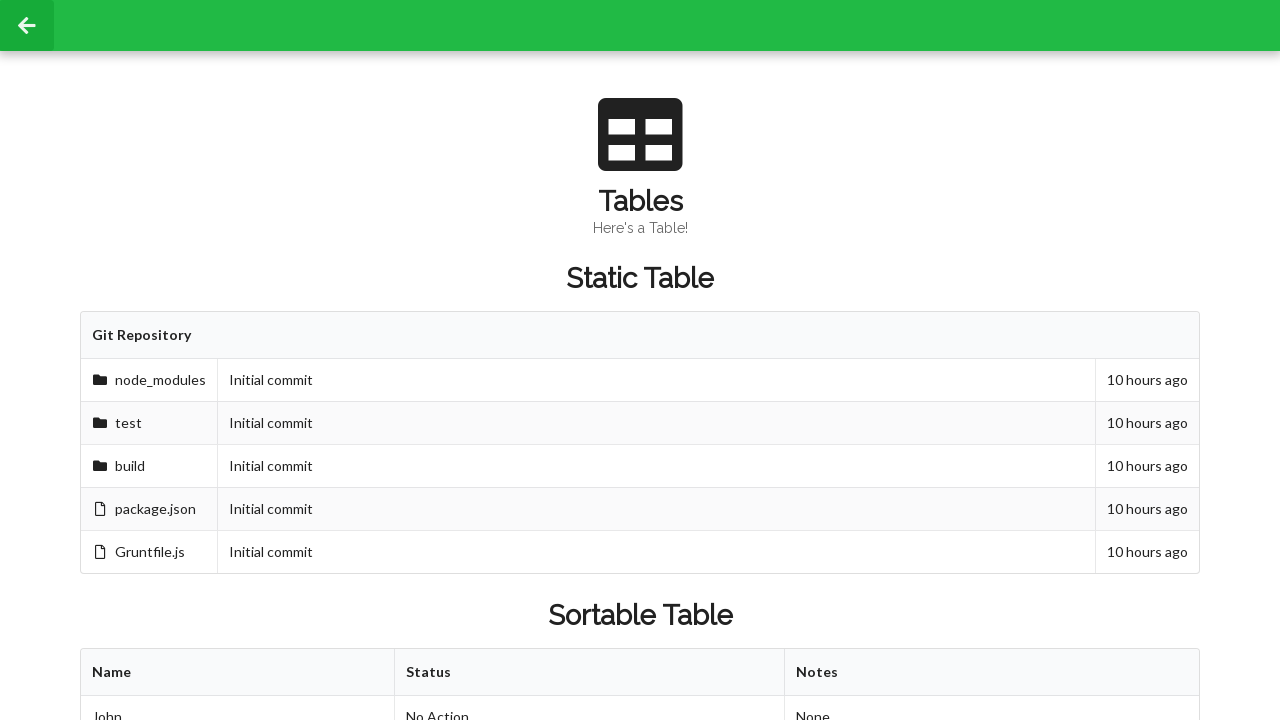

Verified table columns exist in first row
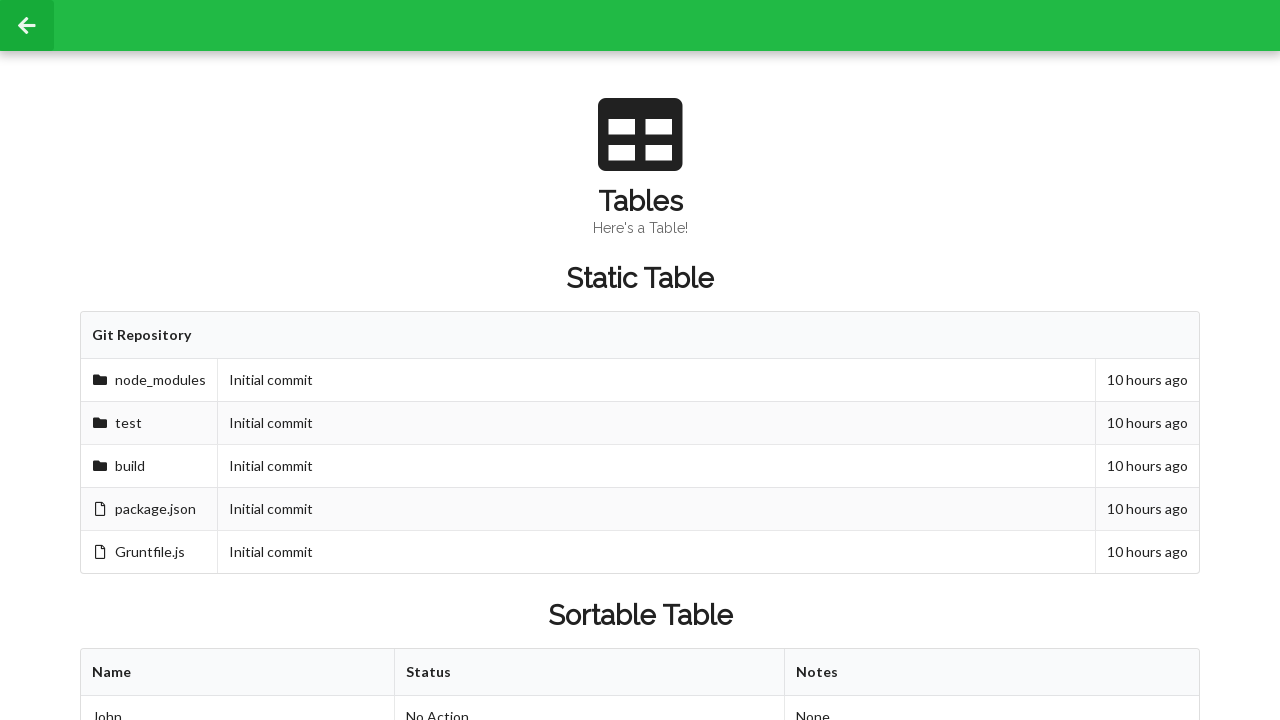

Verified table rows exist
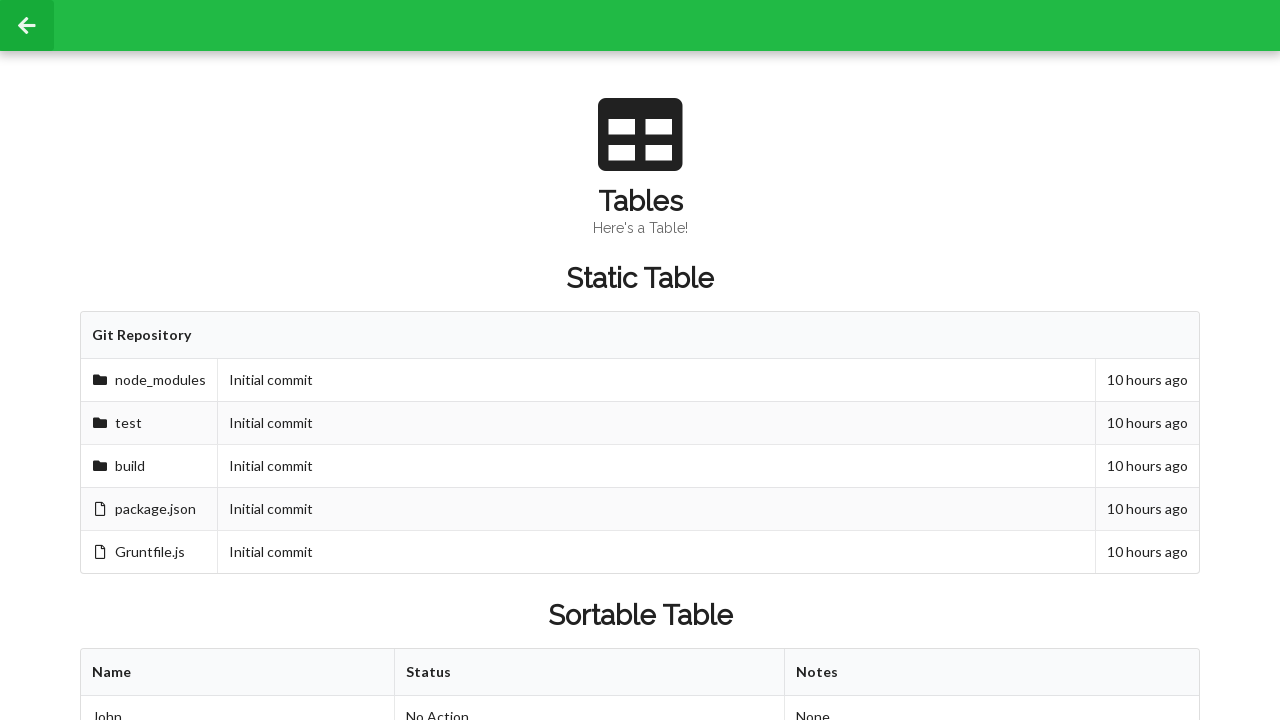

Verified second row, second cell is visible
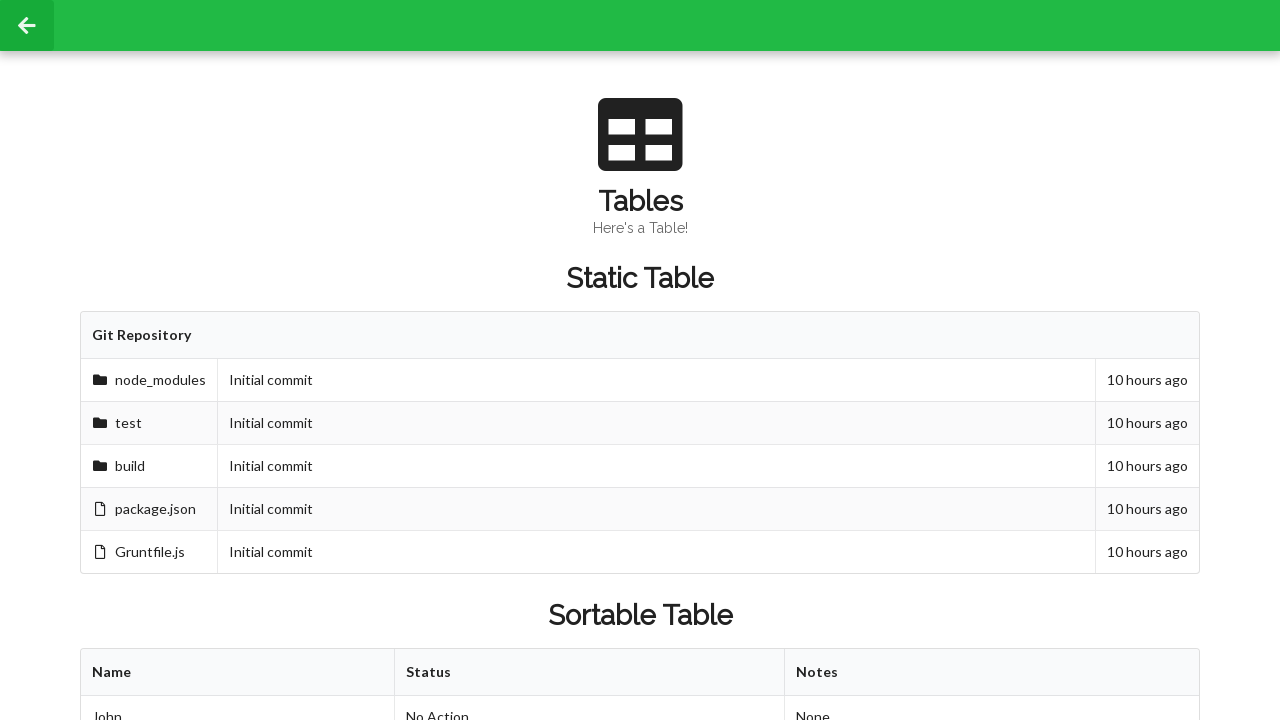

Clicked table header to sort at (238, 673) on xpath=//table[@id='sortableTable']/thead/tr/th
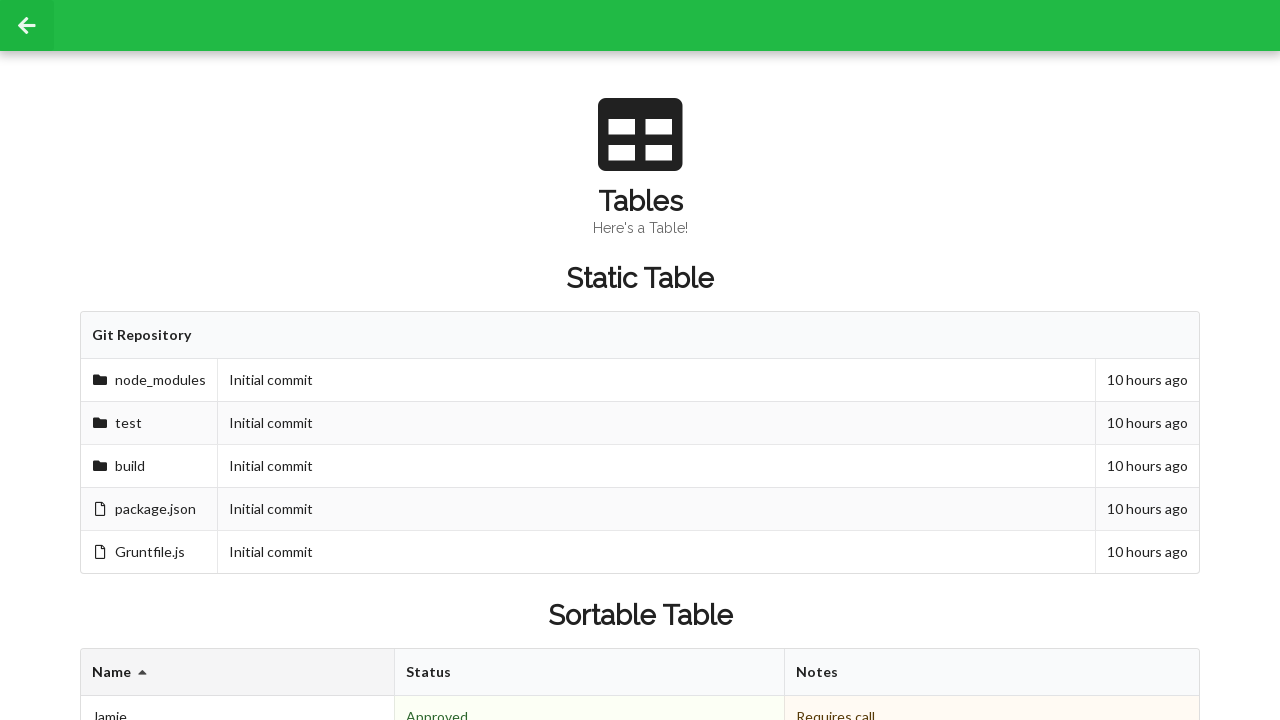

Waited for table to update after sort and verified cell is still present
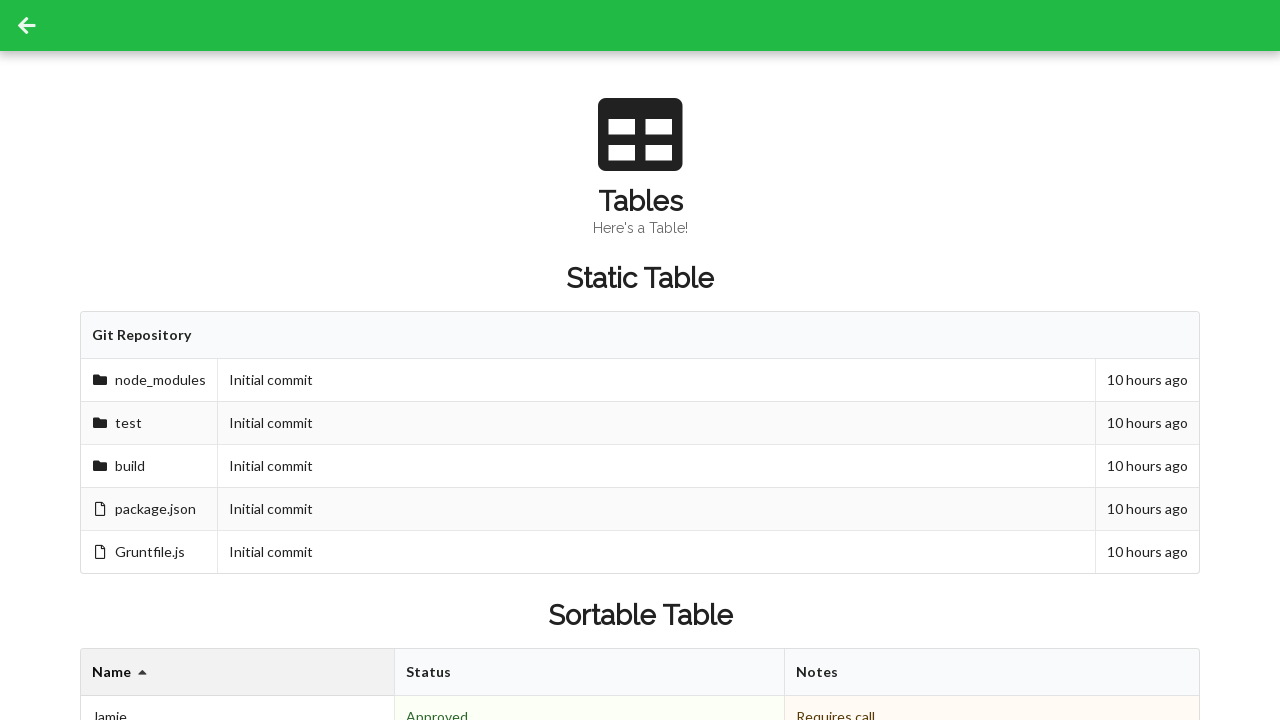

Verified table footer cells exist
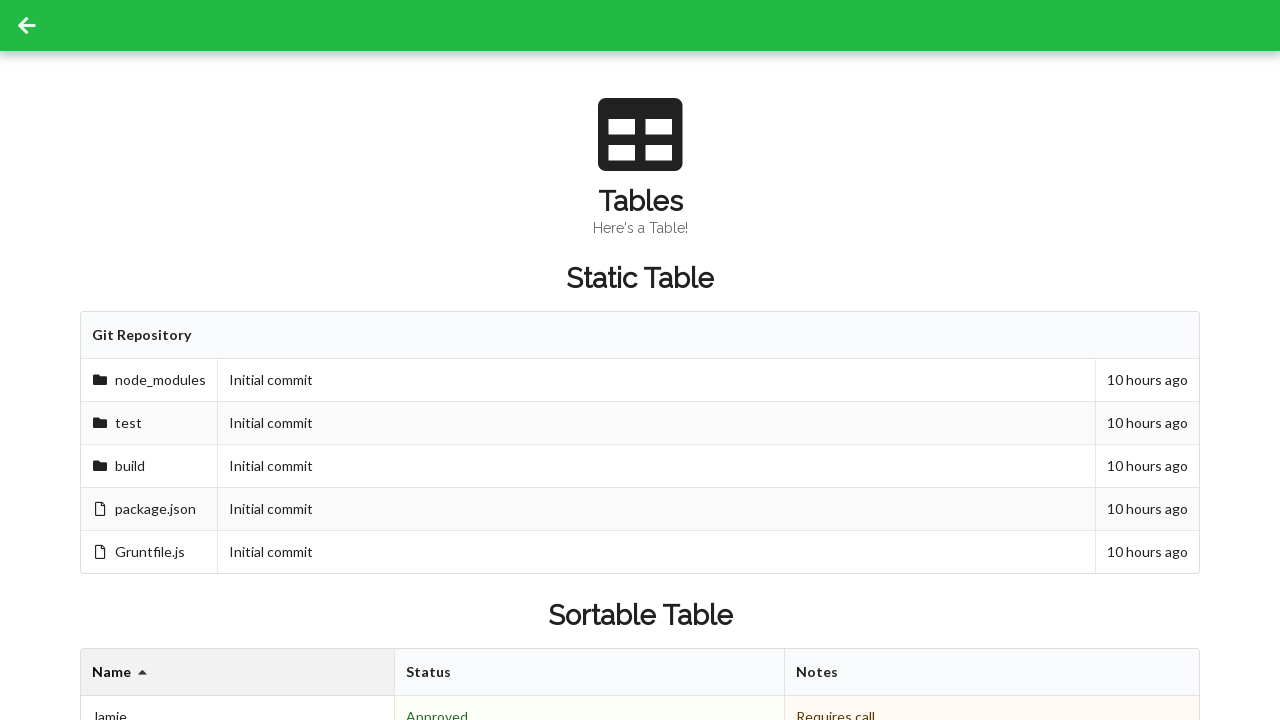

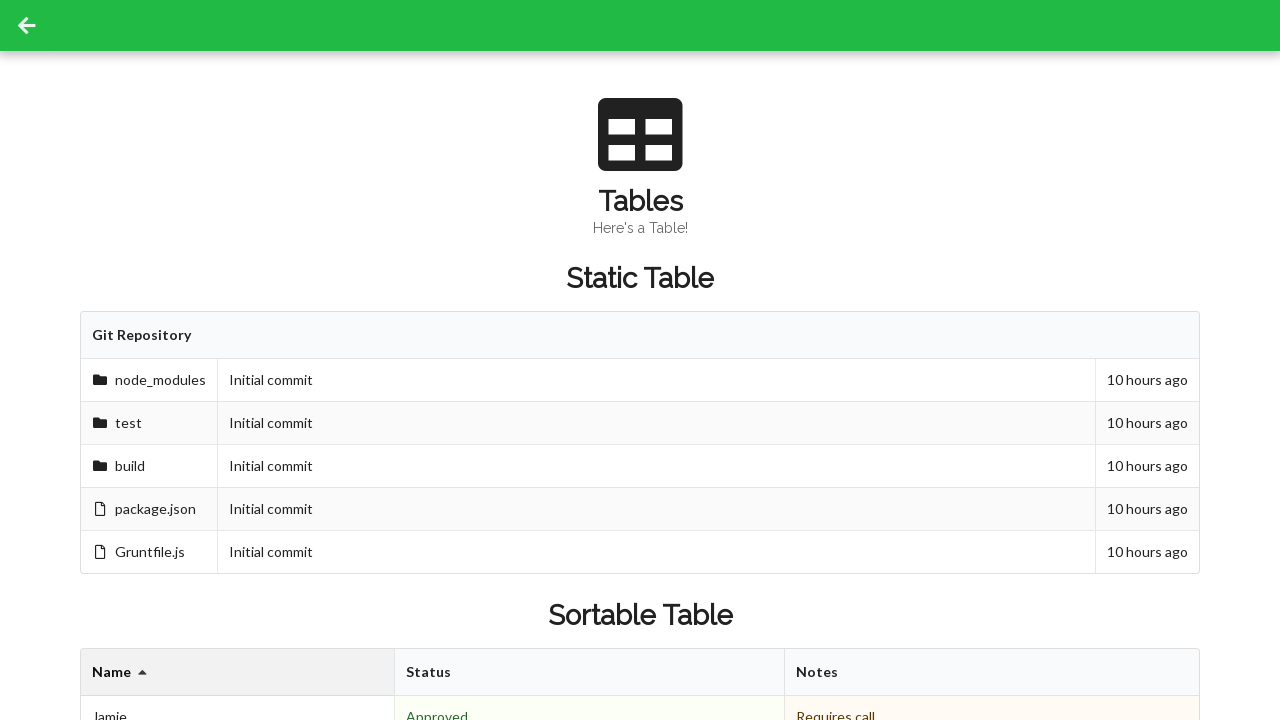